Tests browser window handling by clicking a Twitter link that opens in a new tab, switching to the new tab, closing it, and switching back to the parent window.

Starting URL: https://opensource-demo.orangehrmlive.com/web/index.php/auth/login

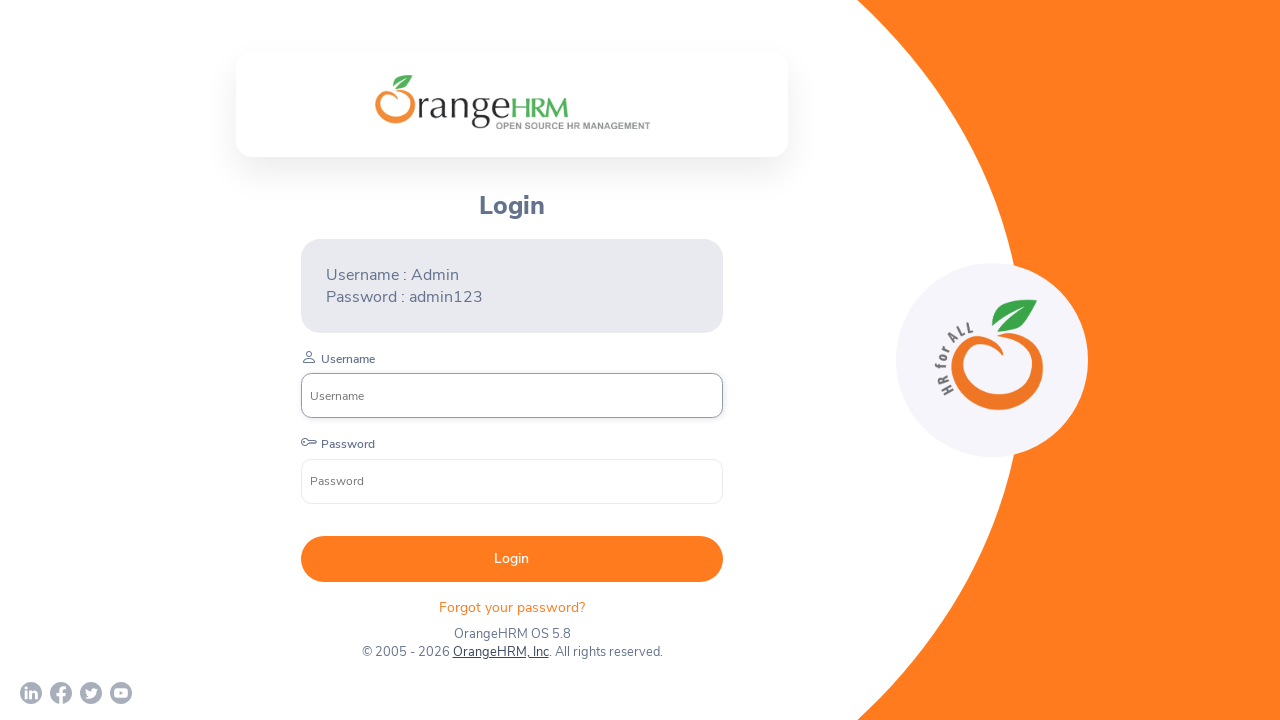

Waited for page to load with networkidle state
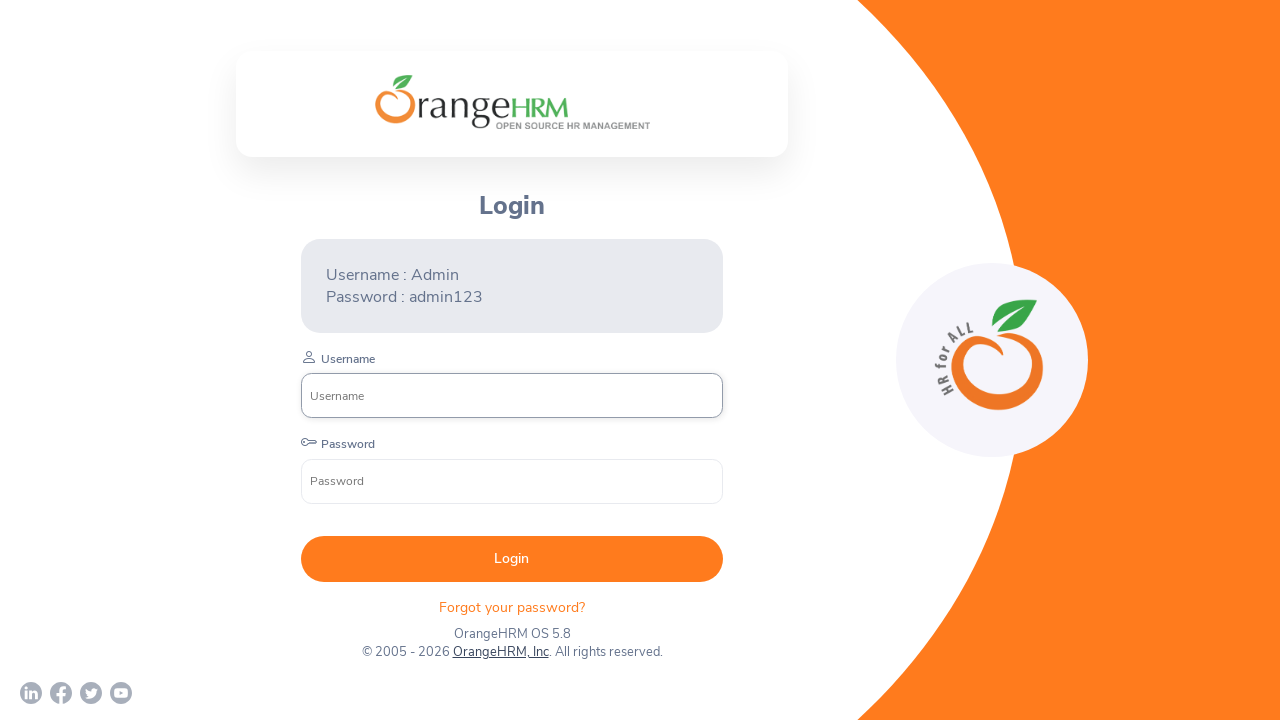

Clicked Twitter link that opens in new tab at (91, 693) on a[href*='twitter']
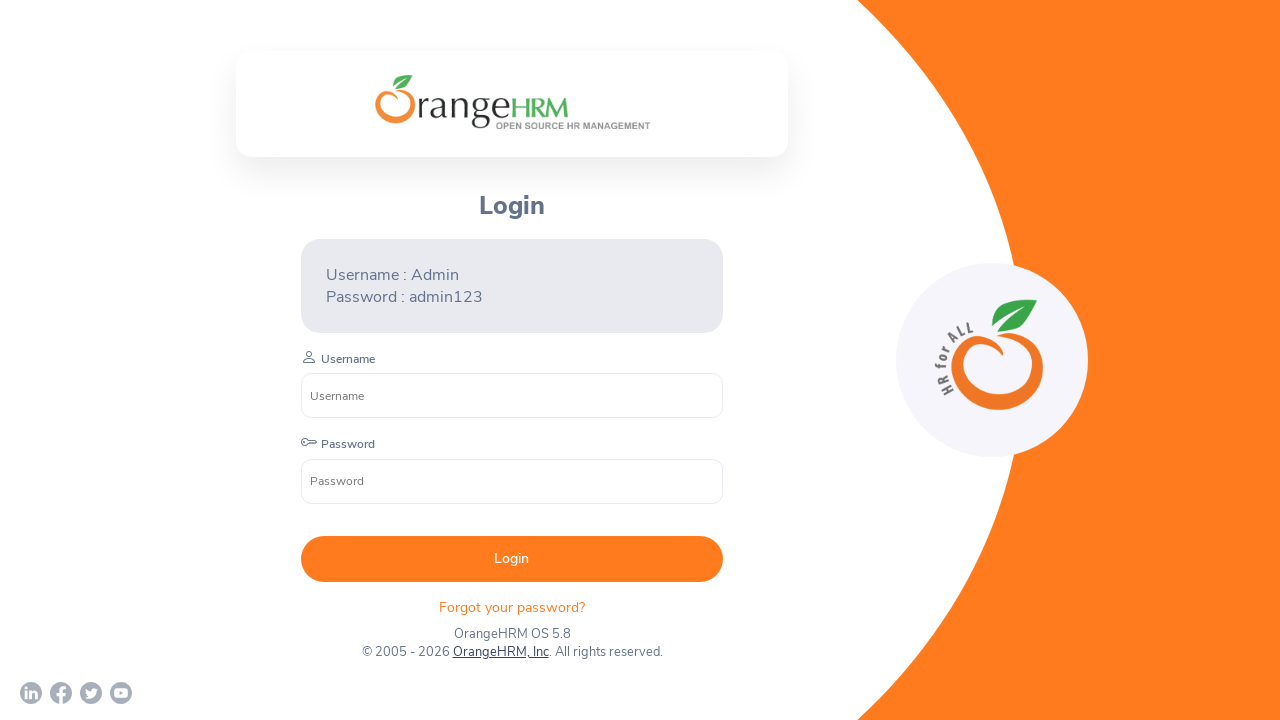

Captured new child page/tab reference
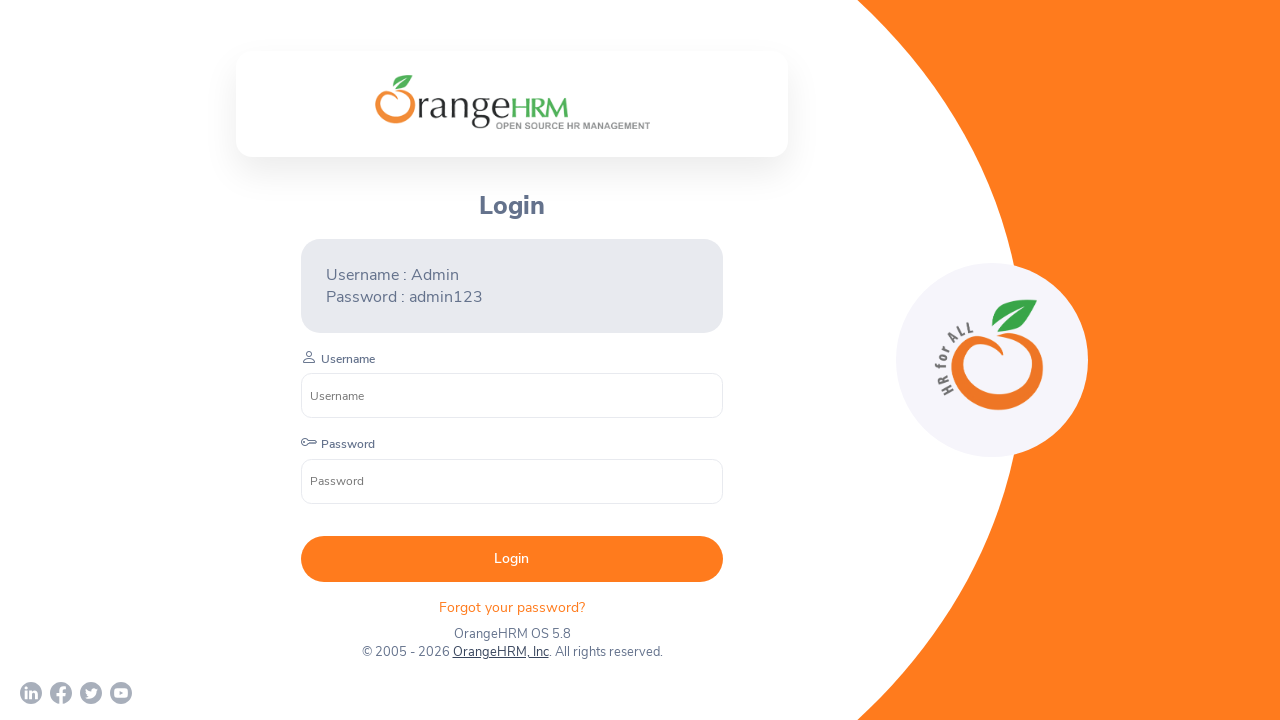

Waited for child page to load with domcontentloaded state
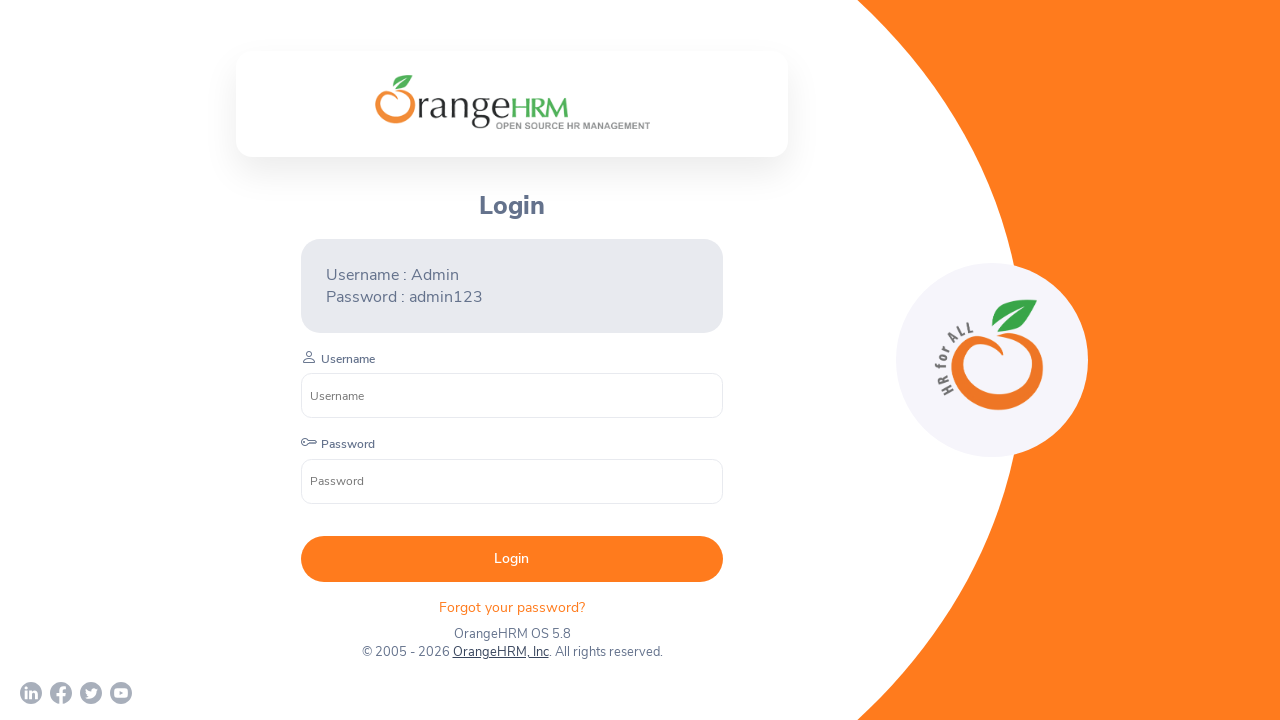

Logged child window URL: chrome-error://chromewebdata/
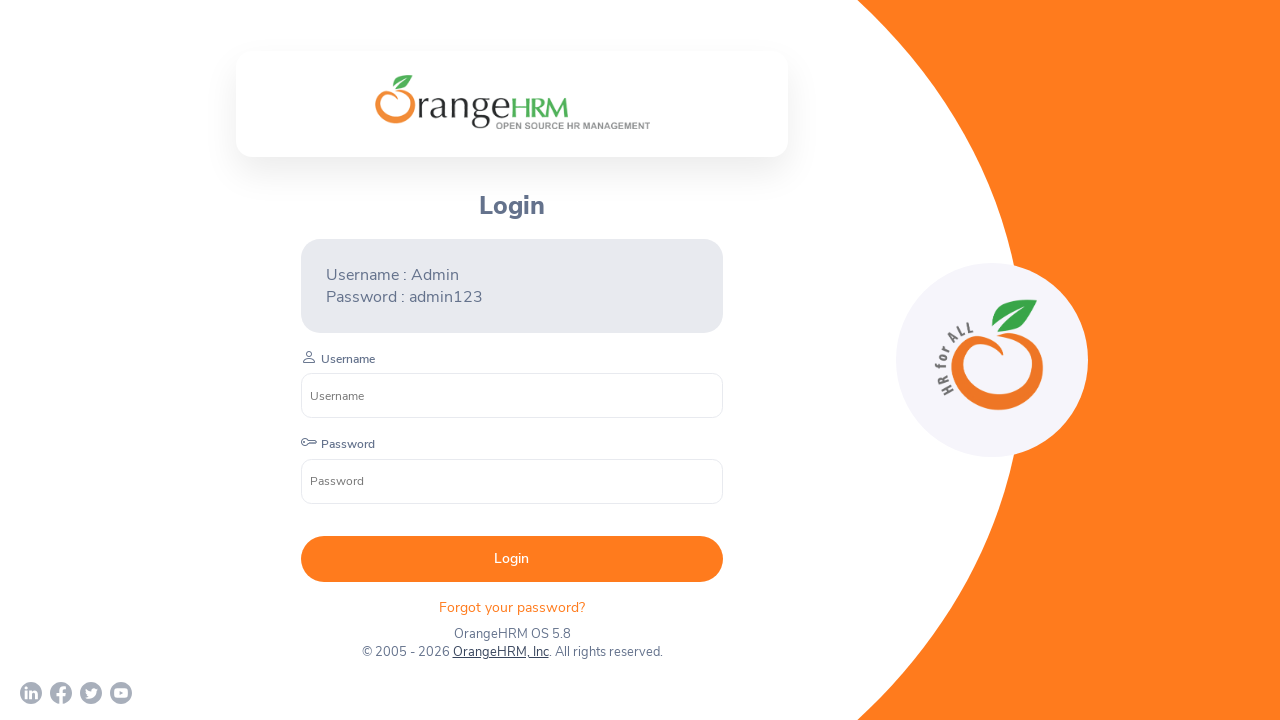

Closed the child page/tab
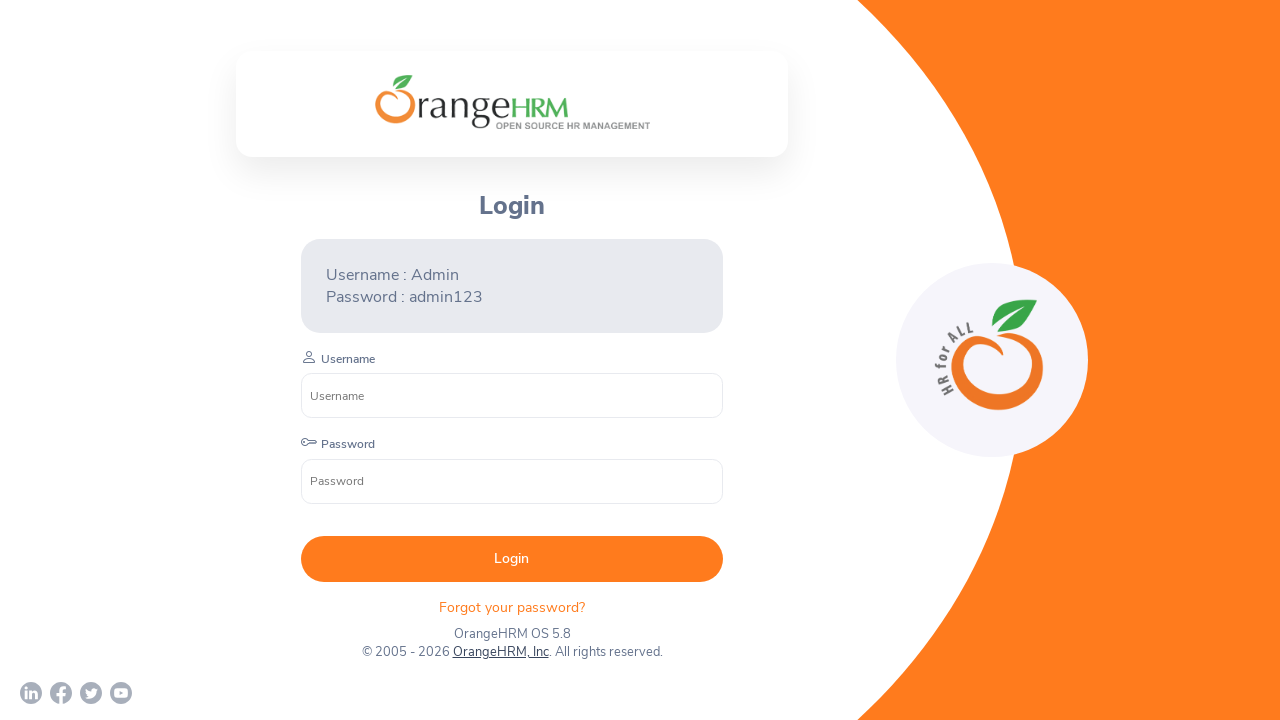

Verified parent window URL: https://opensource-demo.orangehrmlive.com/web/index.php/auth/login
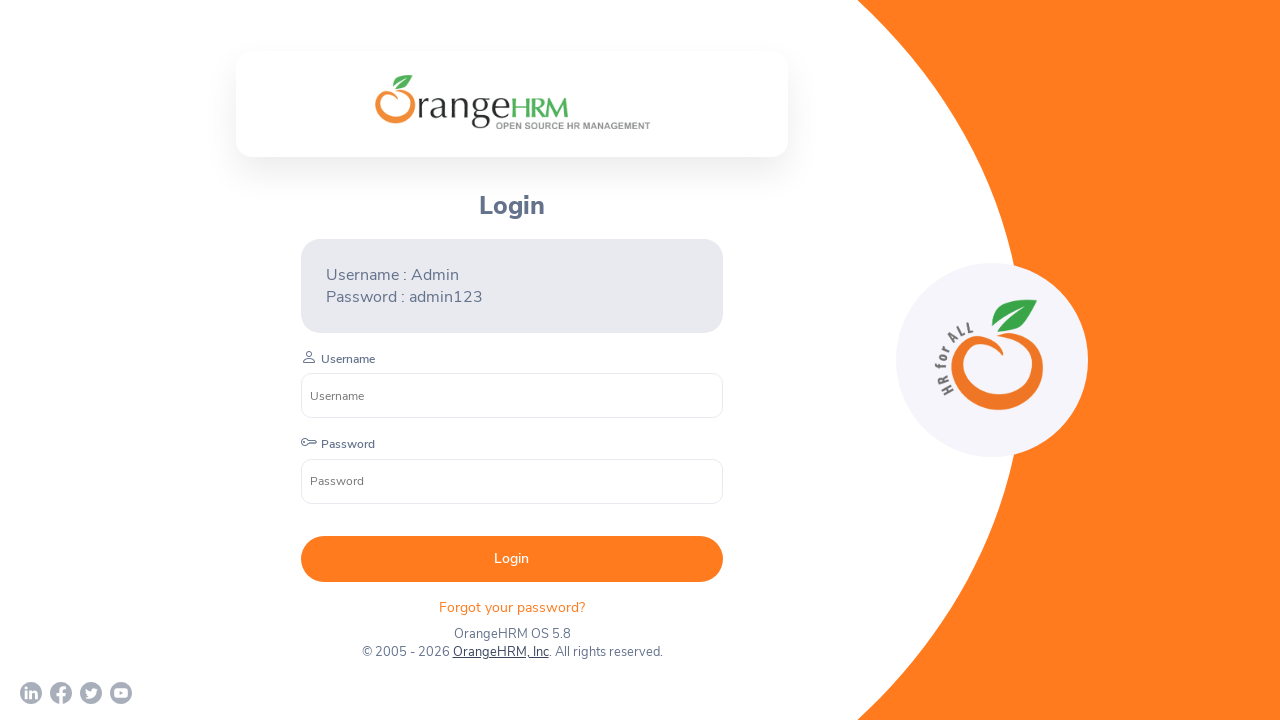

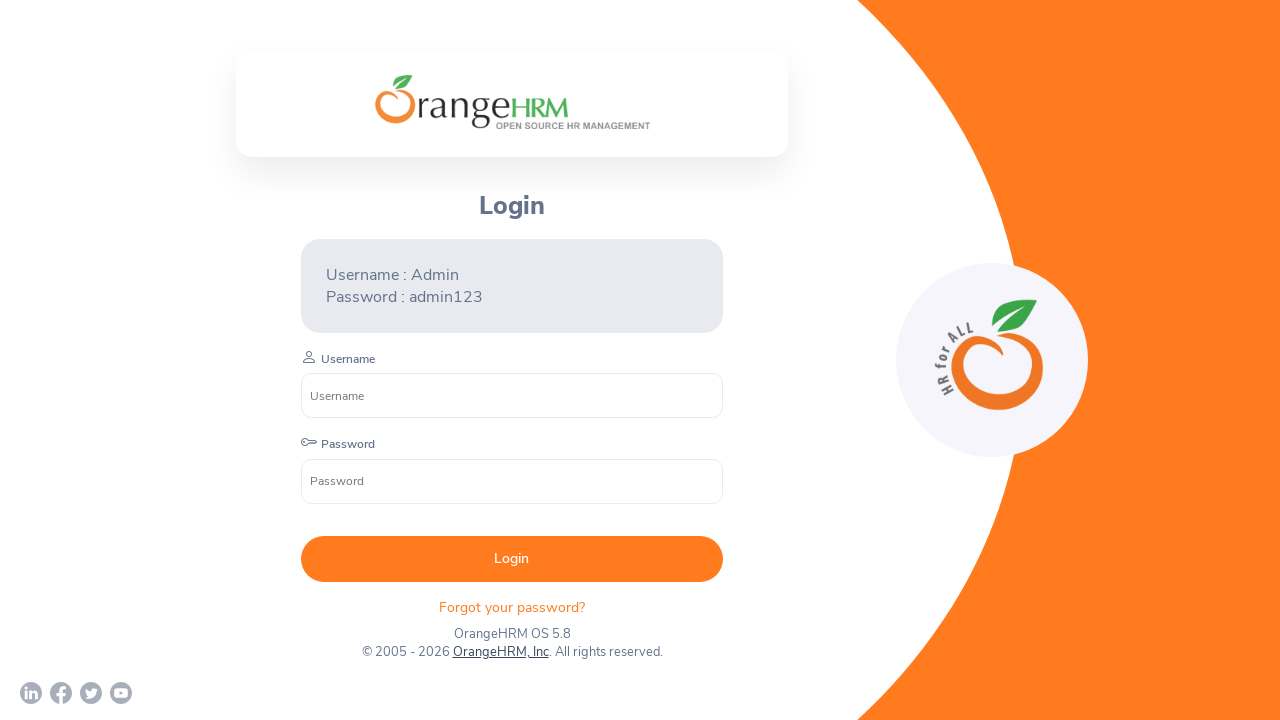